Tests subtraction operation (7-4=3) on the prototype build by selecting subtract operation

Starting URL: https://testsheepnz.github.io/BasicCalculator

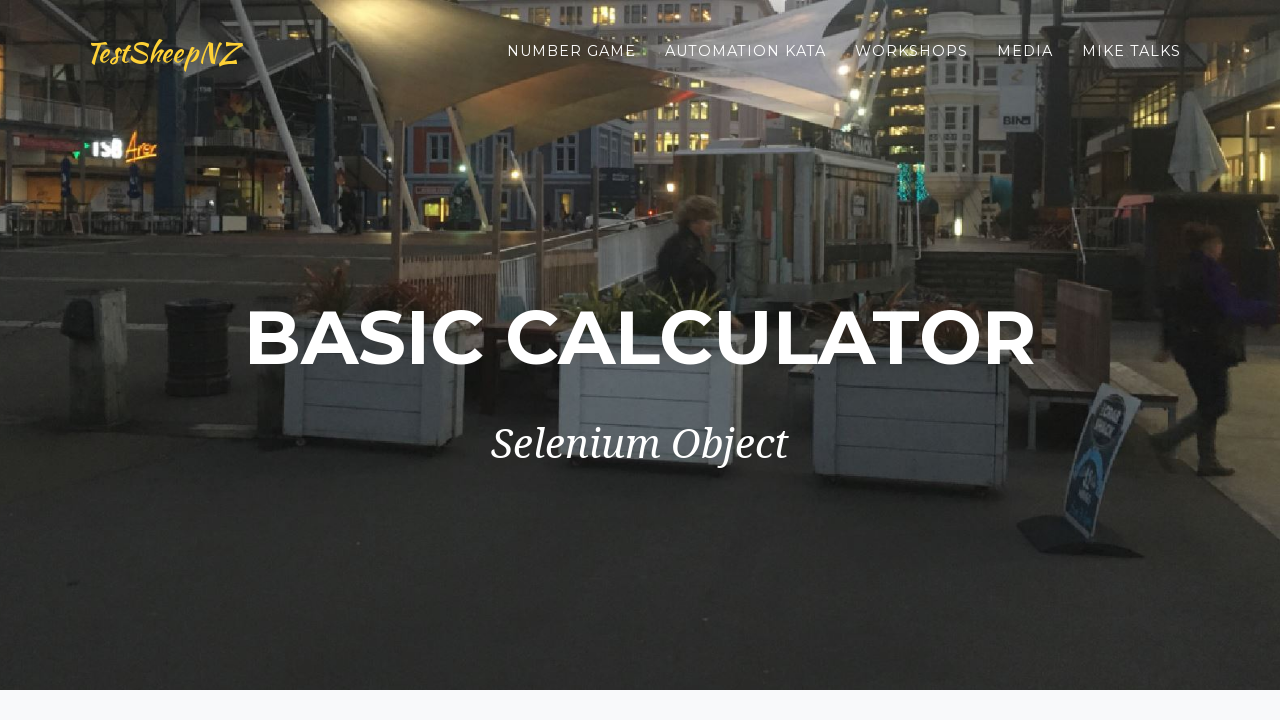

Selected subtraction operation from dropdown on #selectOperationDropdown
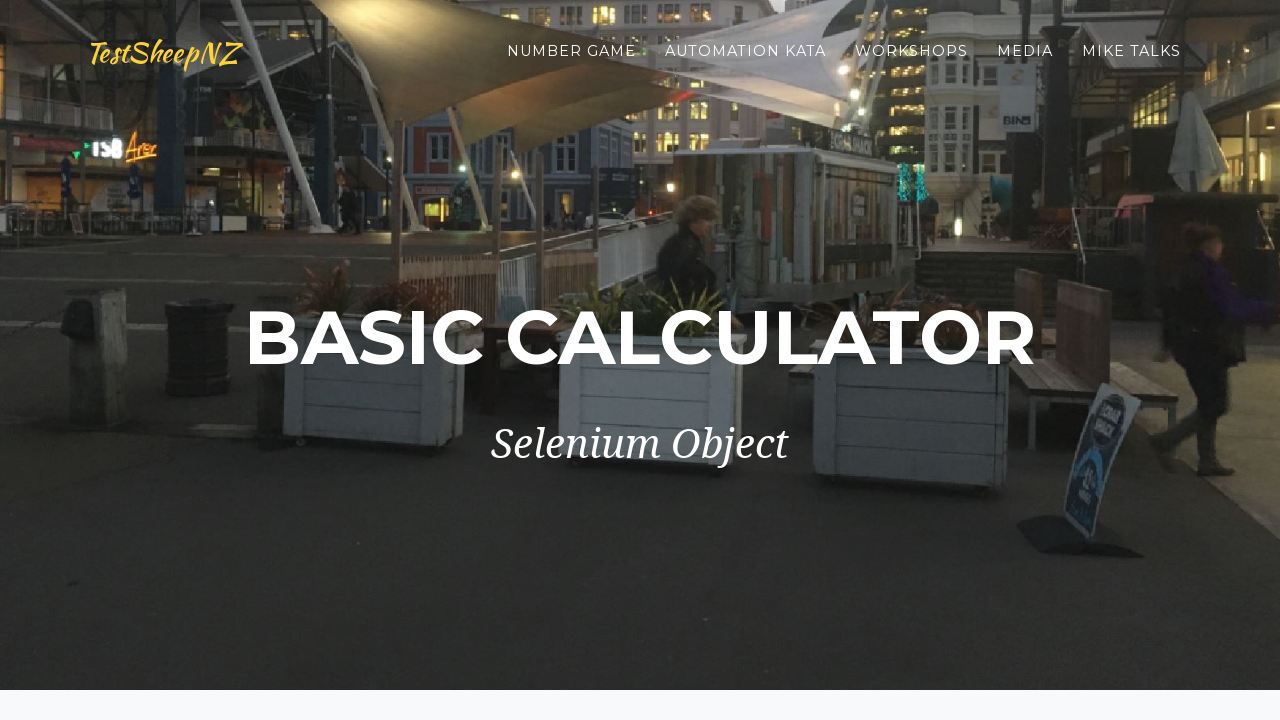

Entered 7 in the first number field on #number1Field
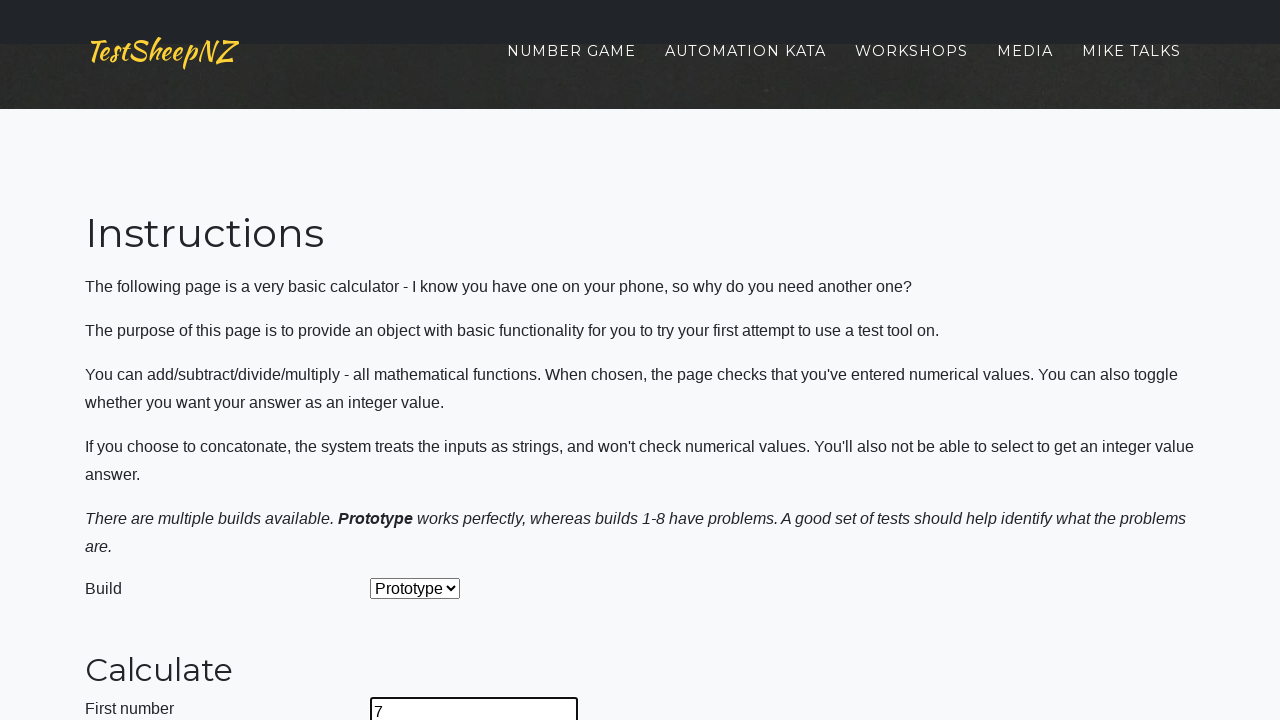

Entered 4 in the second number field on #number2Field
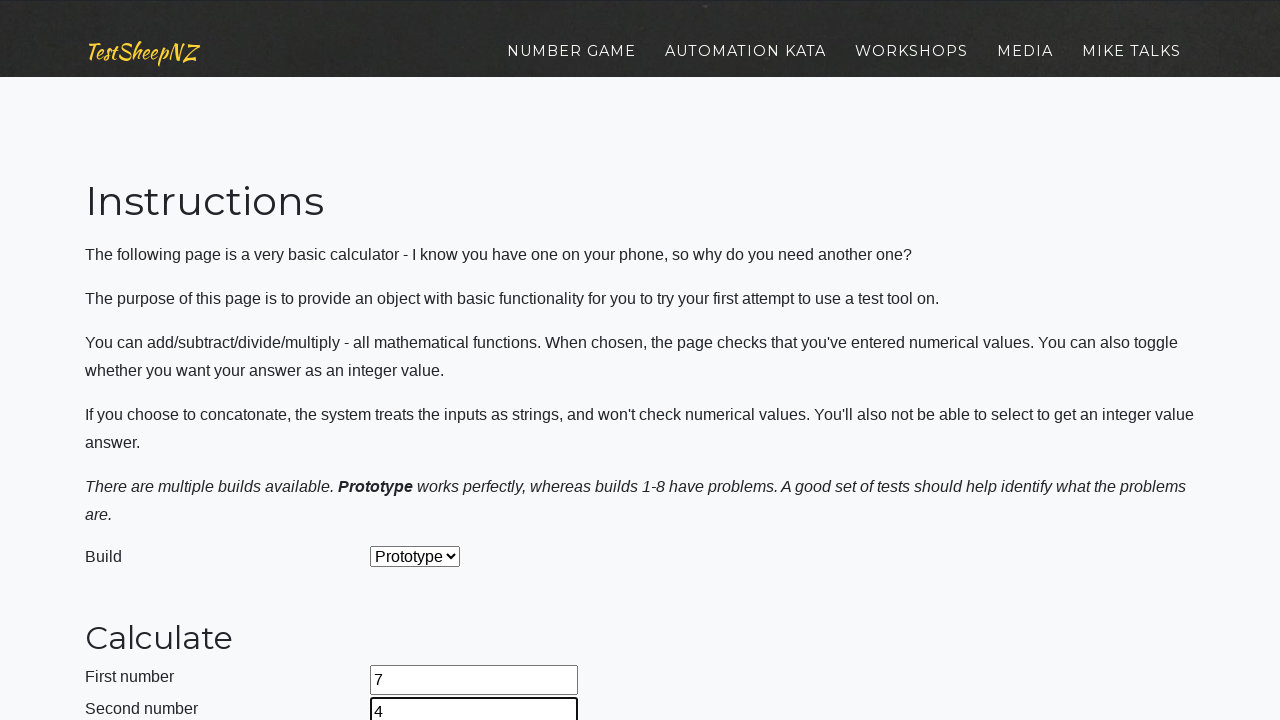

Clicked calculate button to perform subtraction at (422, 361) on #calculateButton
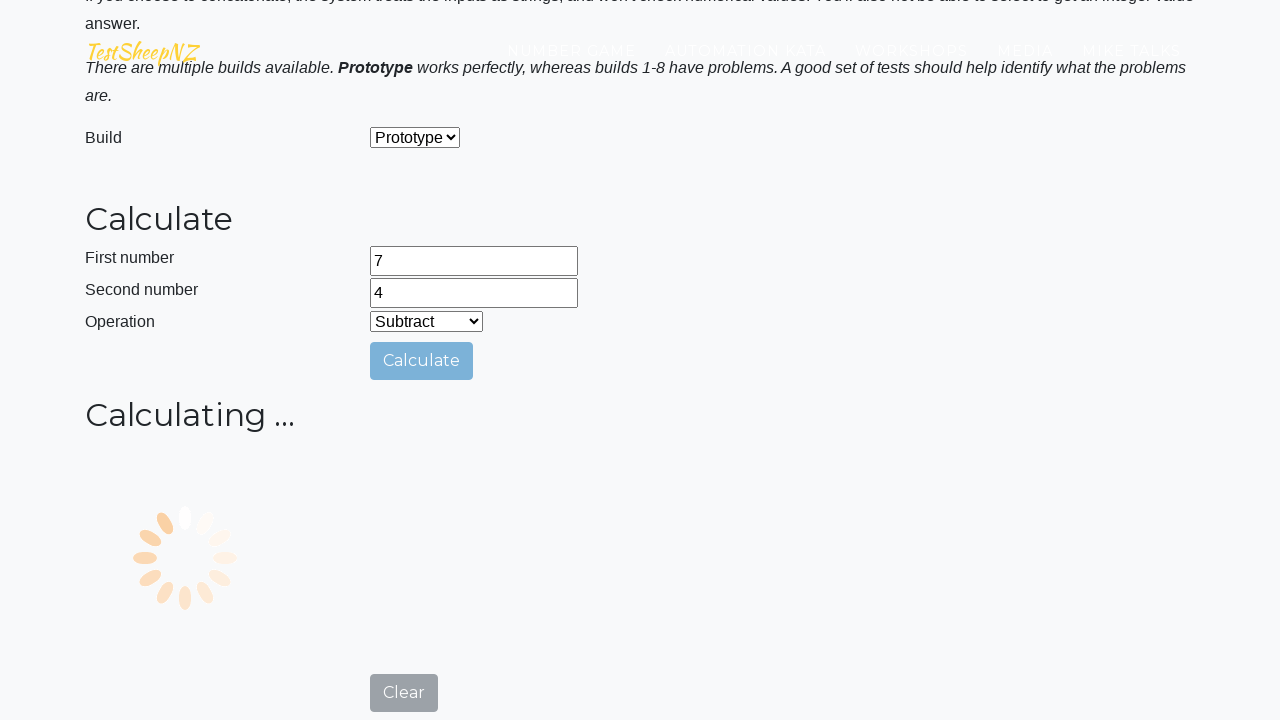

Verified calculation result is 3 (7-4=3)
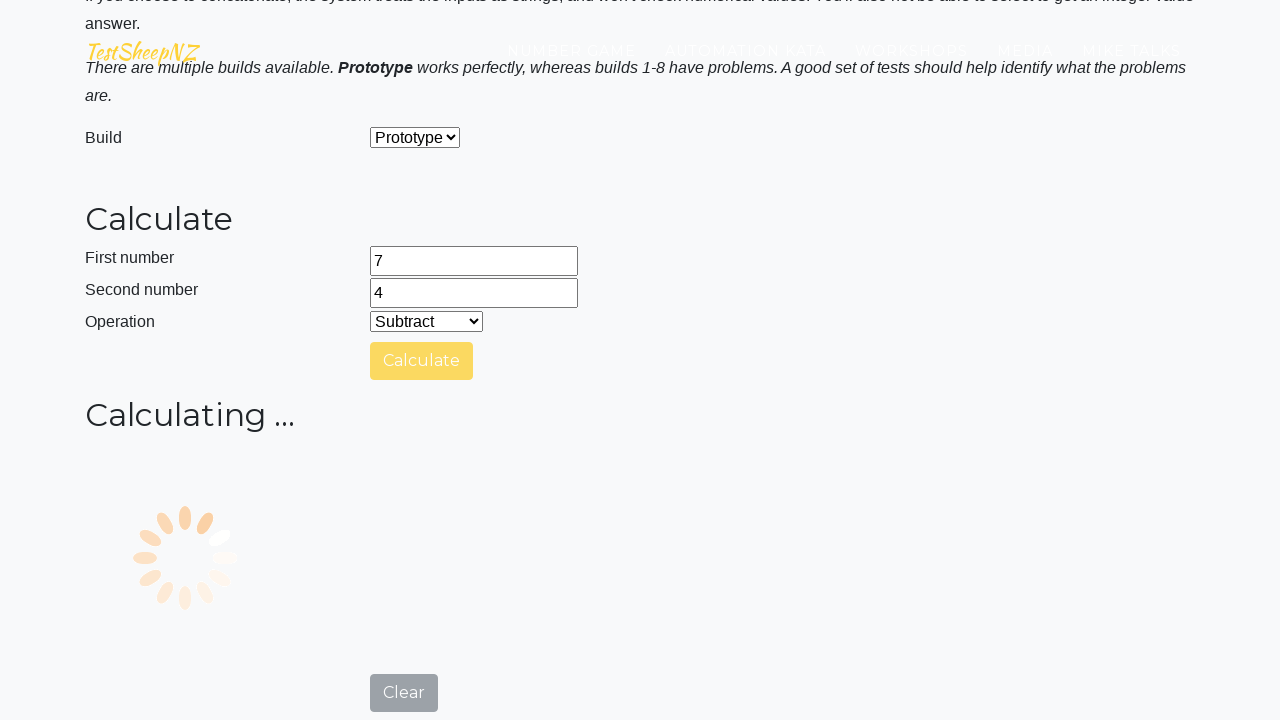

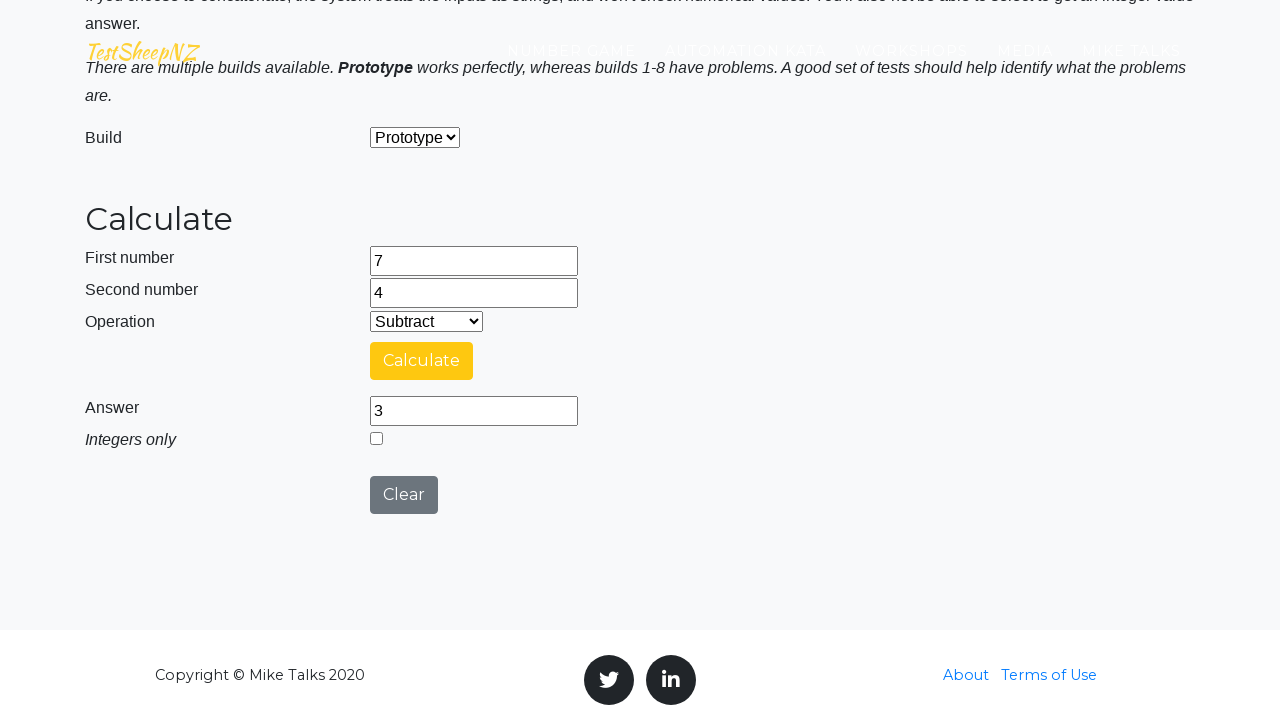